Tests adding a Samsung Galaxy S6 product to the shopping cart and handling the confirmation alert

Starting URL: https://www.demoblaze.com/

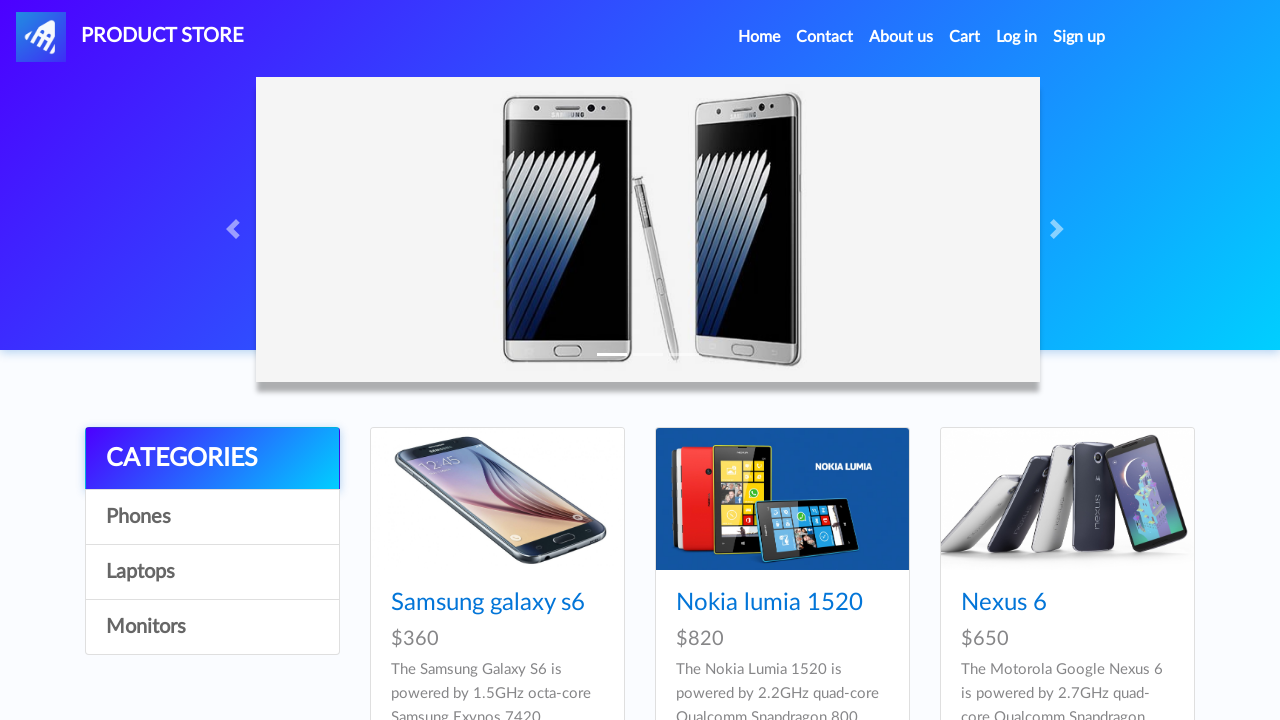

Clicked on Samsung Galaxy S6 product link at (488, 603) on xpath=//a[text()='Samsung galaxy s6']
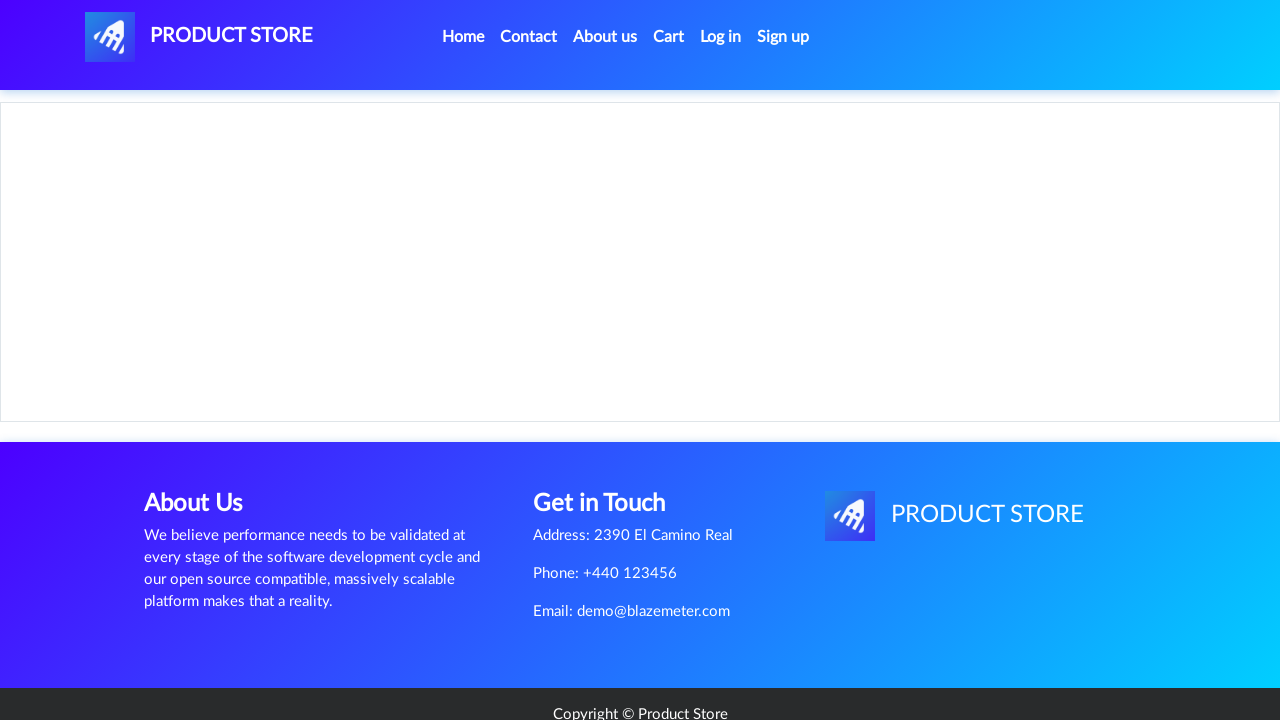

Add to Cart button loaded and is visible
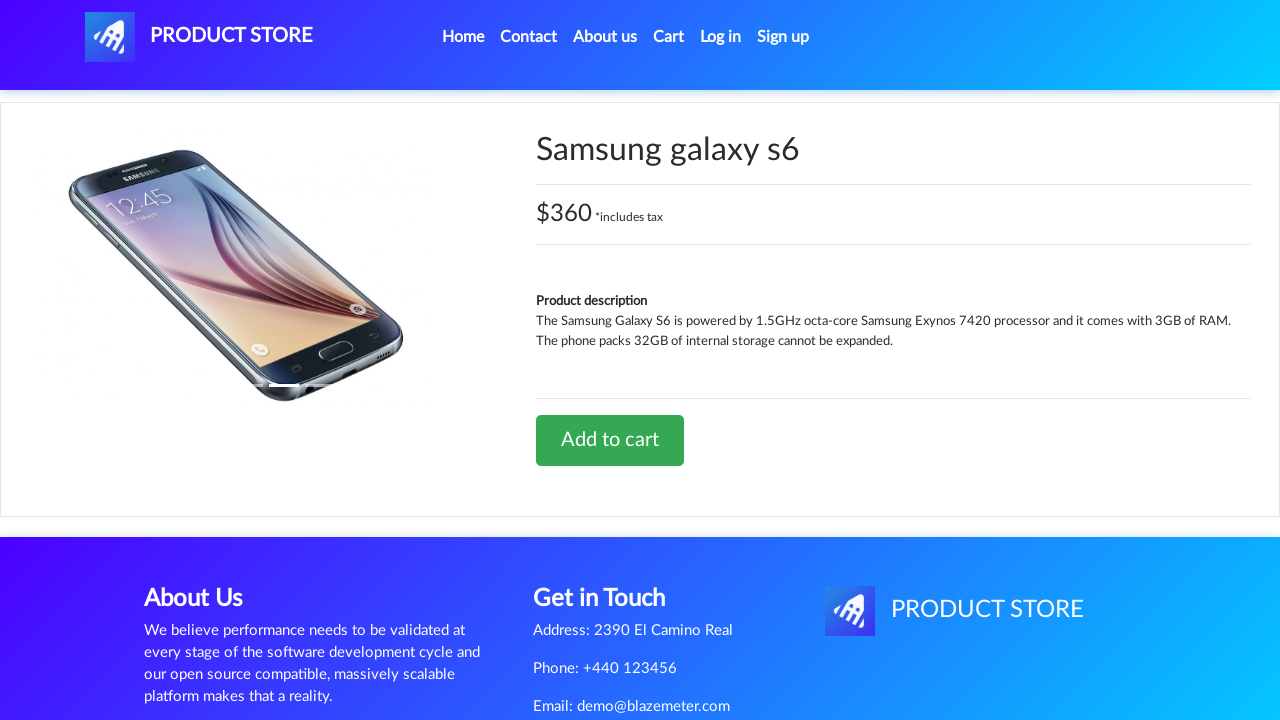

Clicked Add to Cart button for Samsung Galaxy S6 at (610, 440) on xpath=//a[@class='btn btn-success btn-lg']
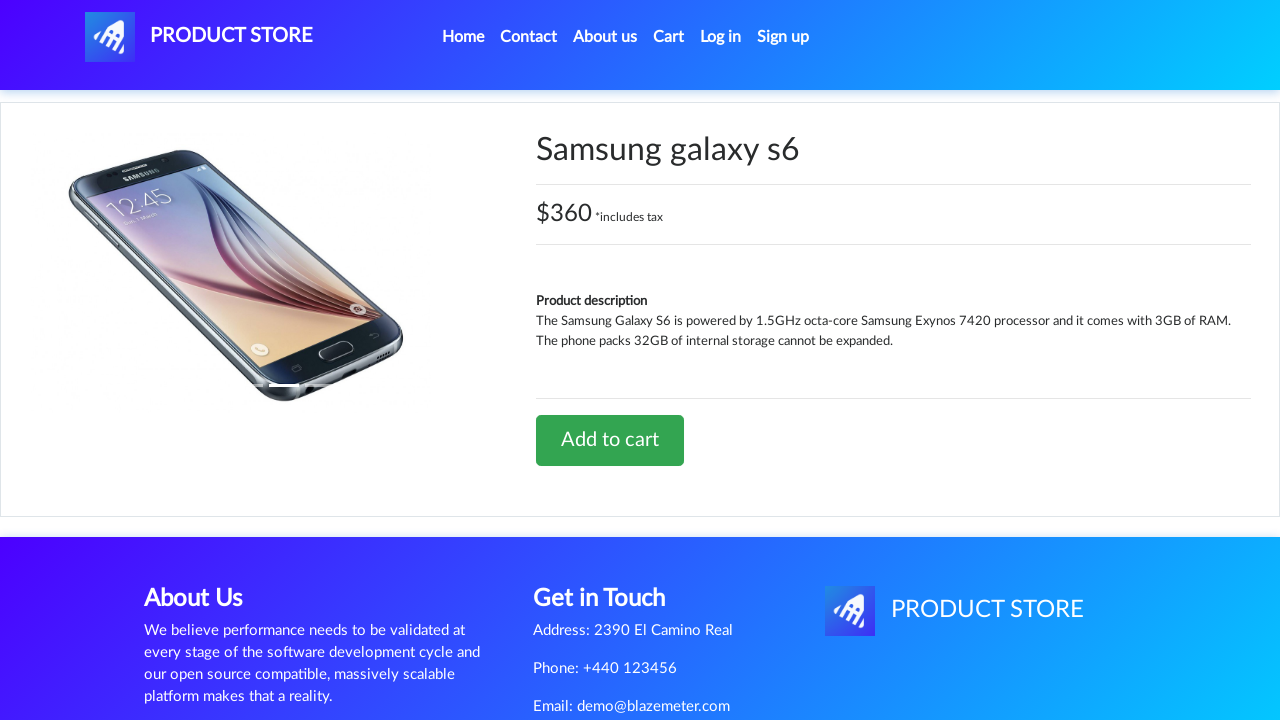

Set up dialog handler to accept confirmation alert
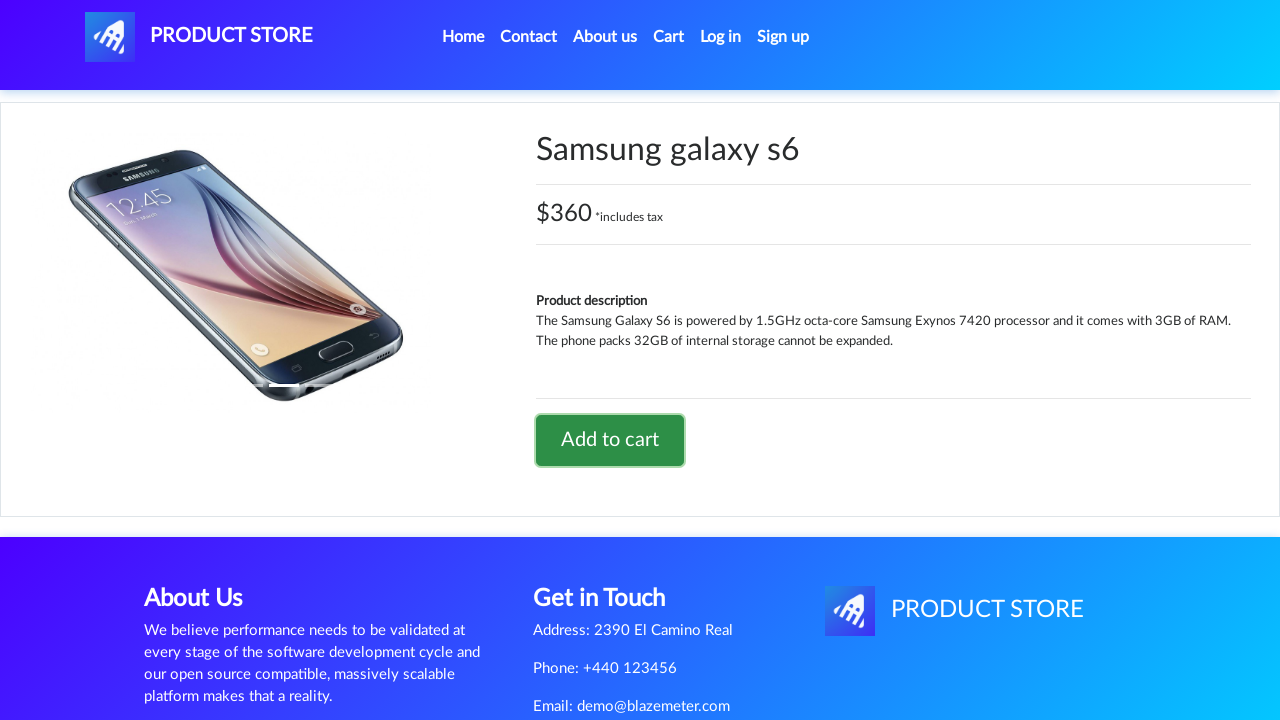

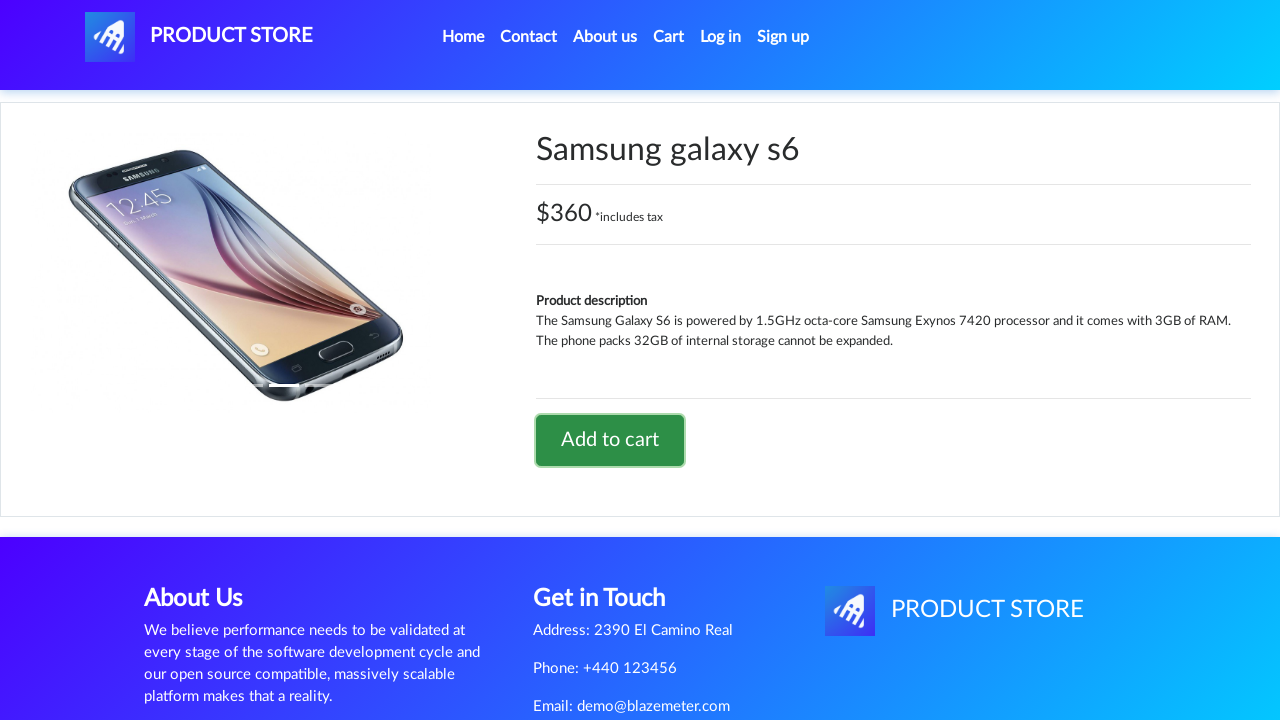